Tests mouse click interactions by performing a double-click followed by a single click on a button element to demonstrate different click events

Starting URL: https://www.plus2net.com/javascript_tutorial/ondblclick-demo2.php

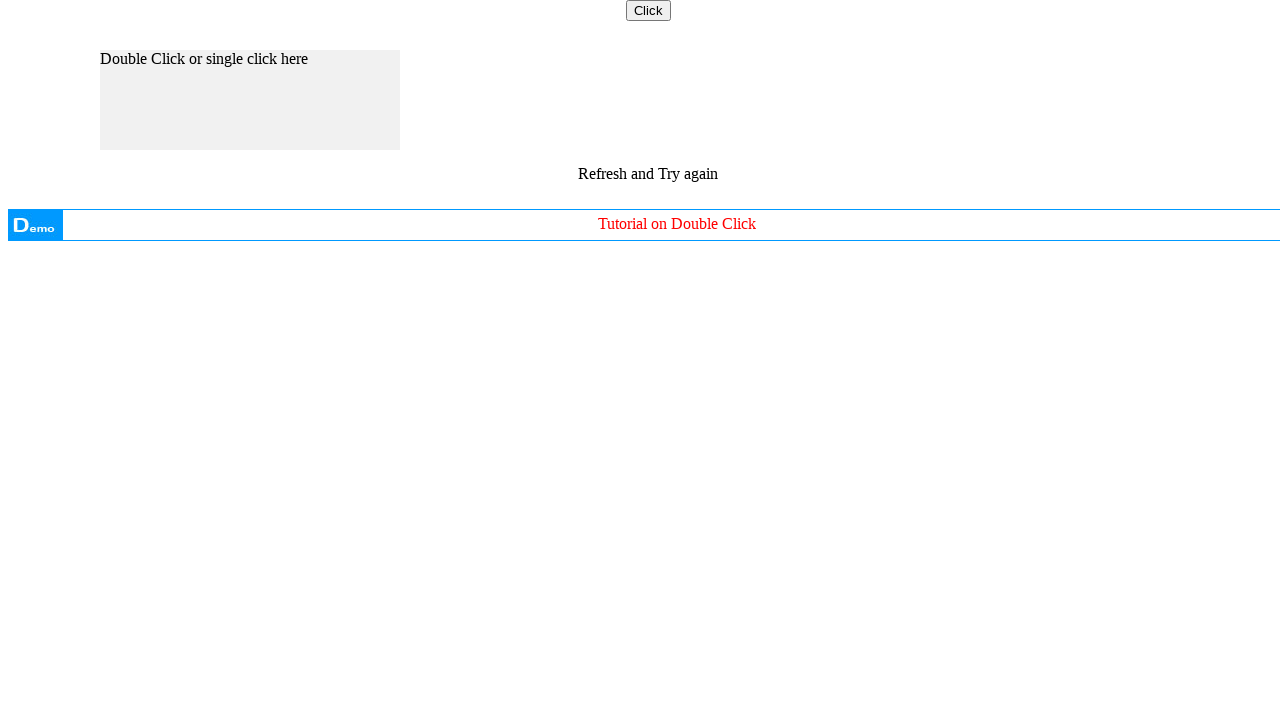

Located the Click button element
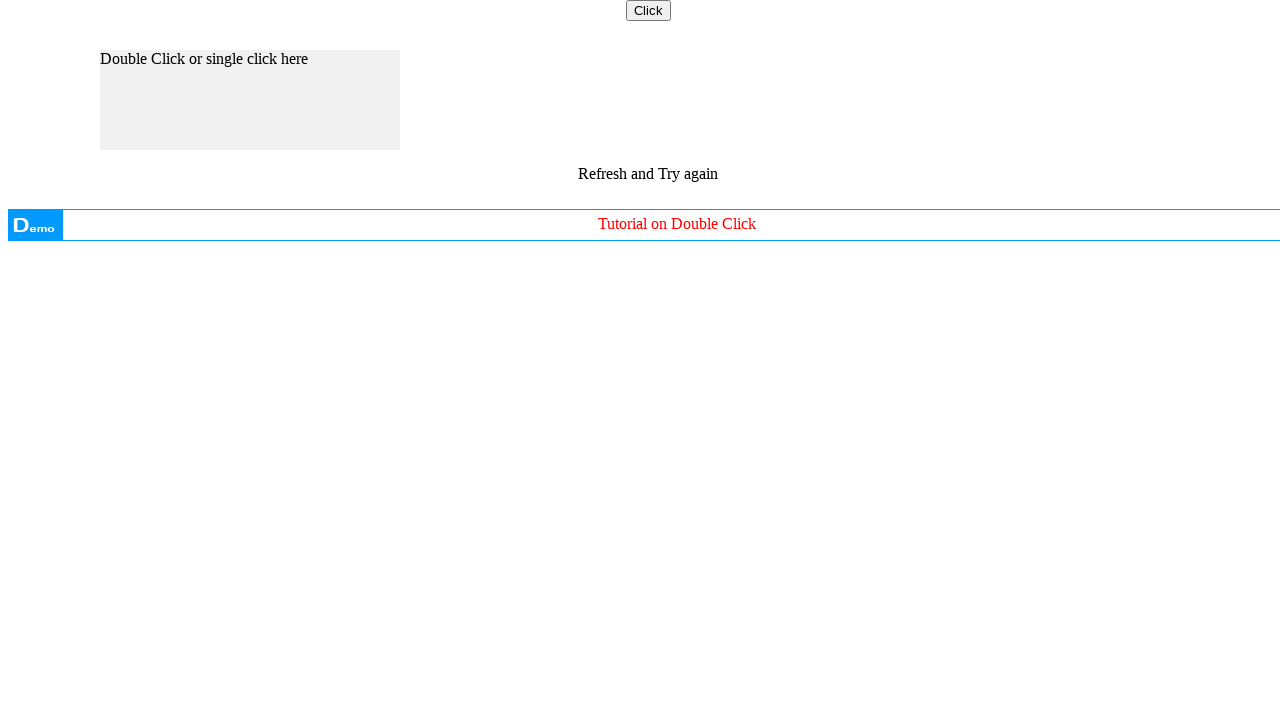

Performed double-click on the Click button at (648, 10) on input[value='Click']
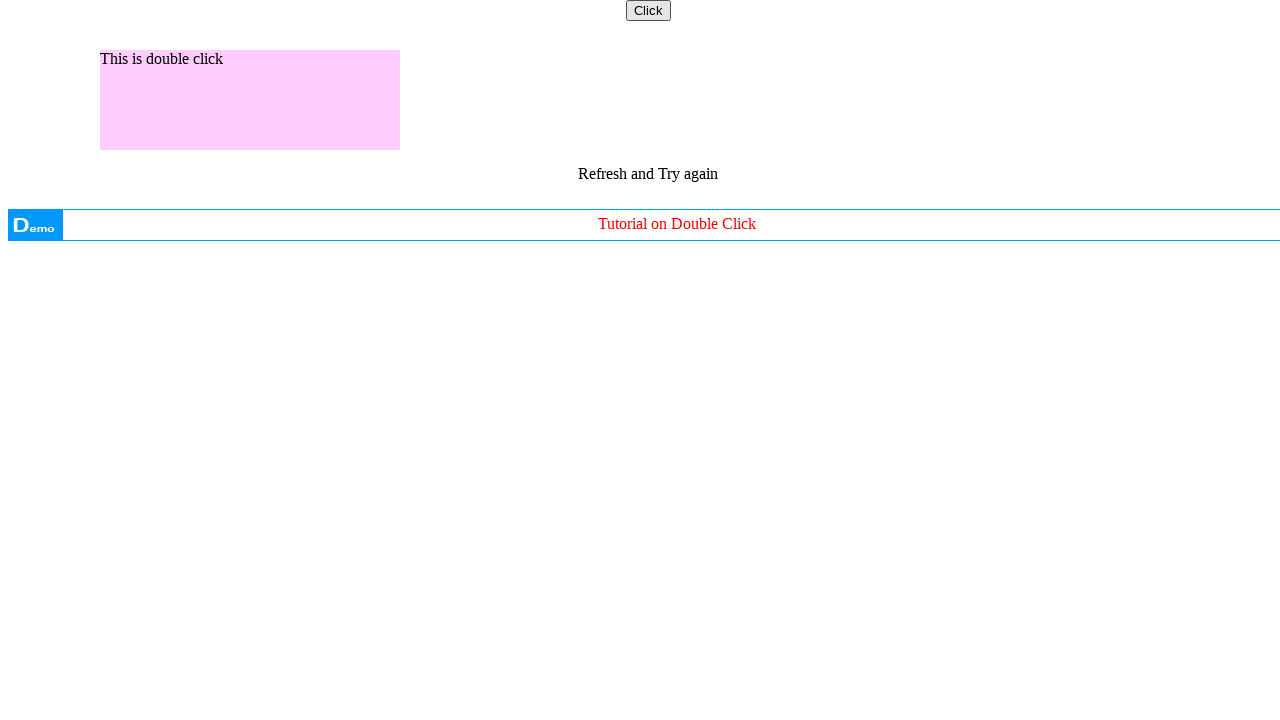

Waited 2 seconds to observe double-click result
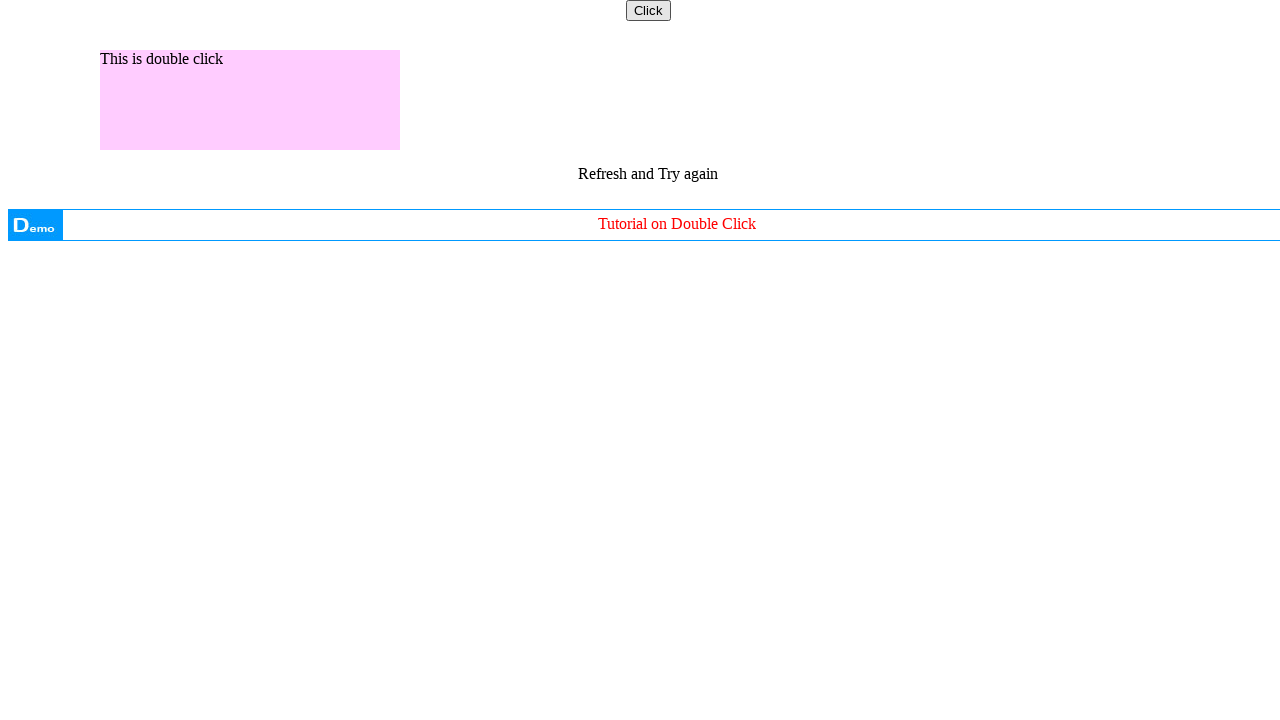

Performed single click on the Click button at (648, 10) on input[value='Click']
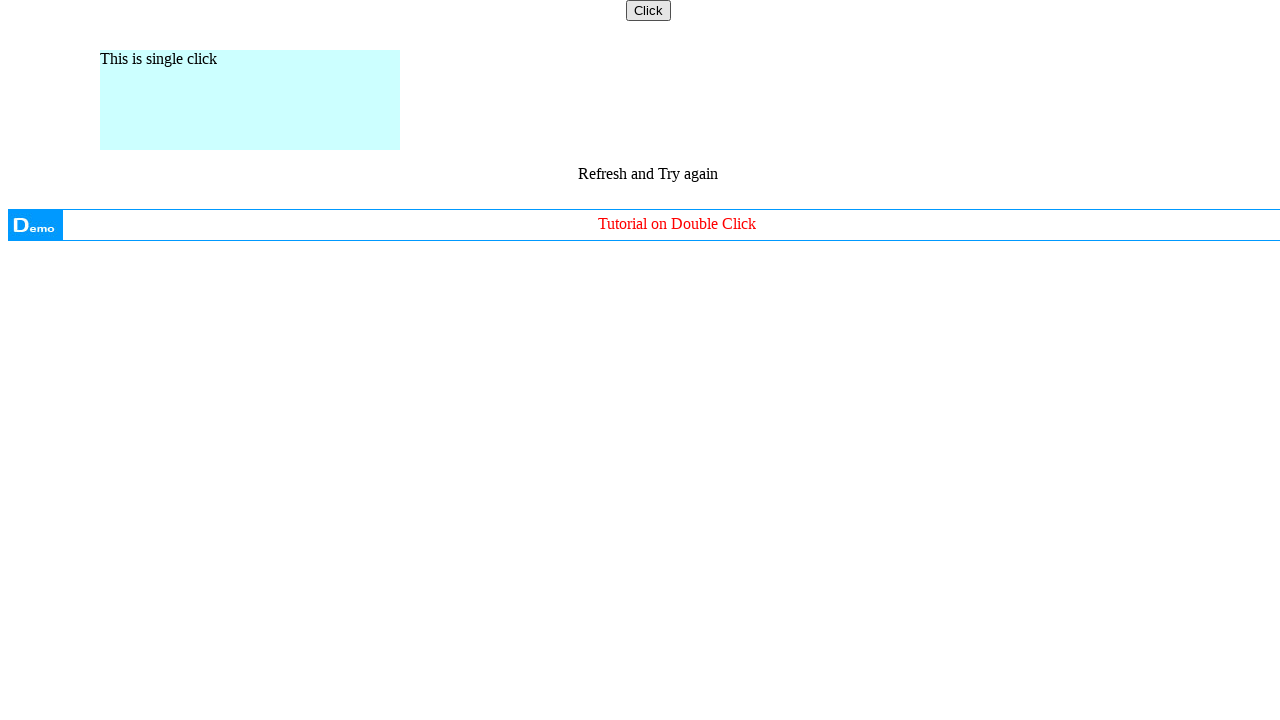

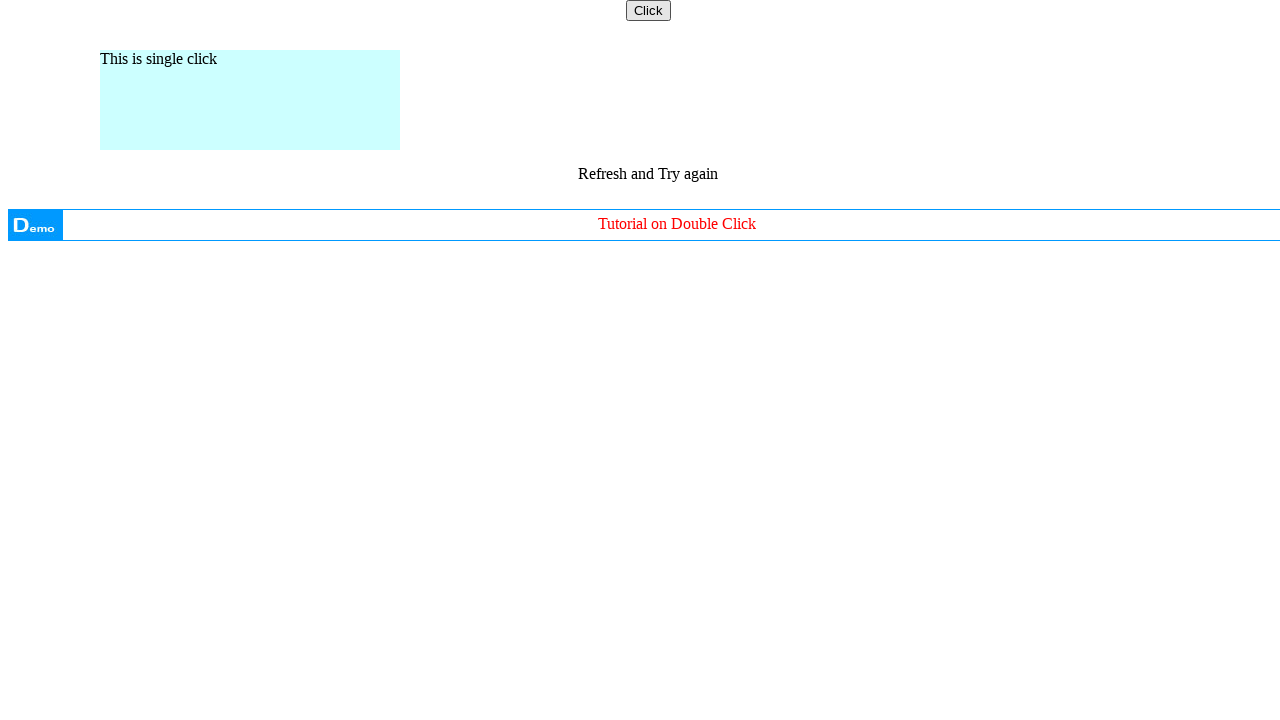